Tests the Python.org search functionality by searching for Russian text "запуск тестов" and verifying results

Starting URL: http://www.python.org

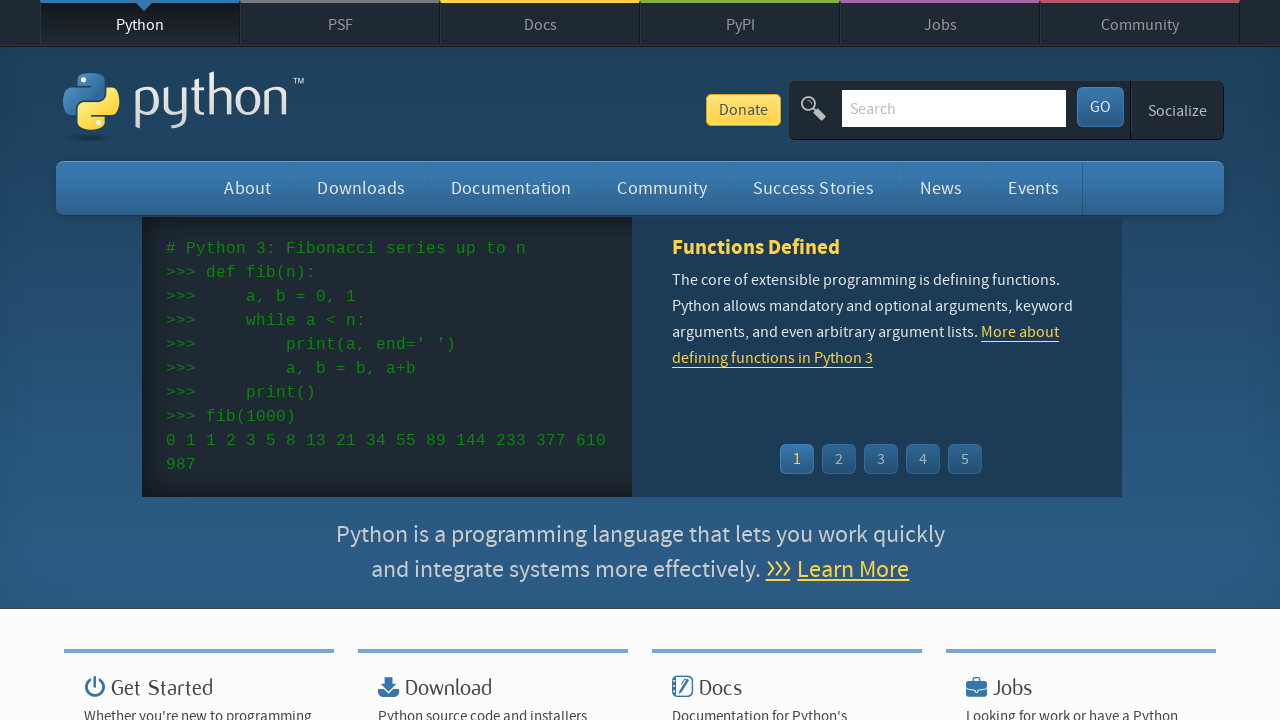

Filled search box with Russian text 'запуск тестов' on input[name='q']
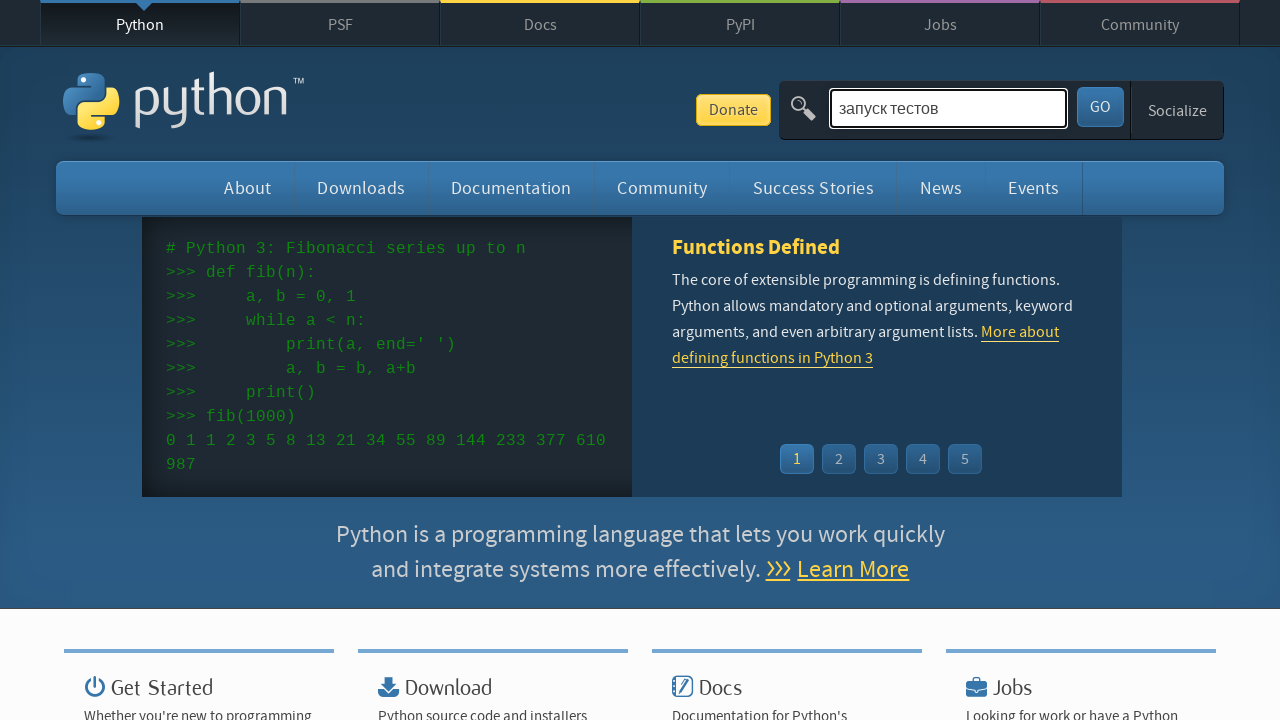

Submitted search by pressing Enter on input[name='q']
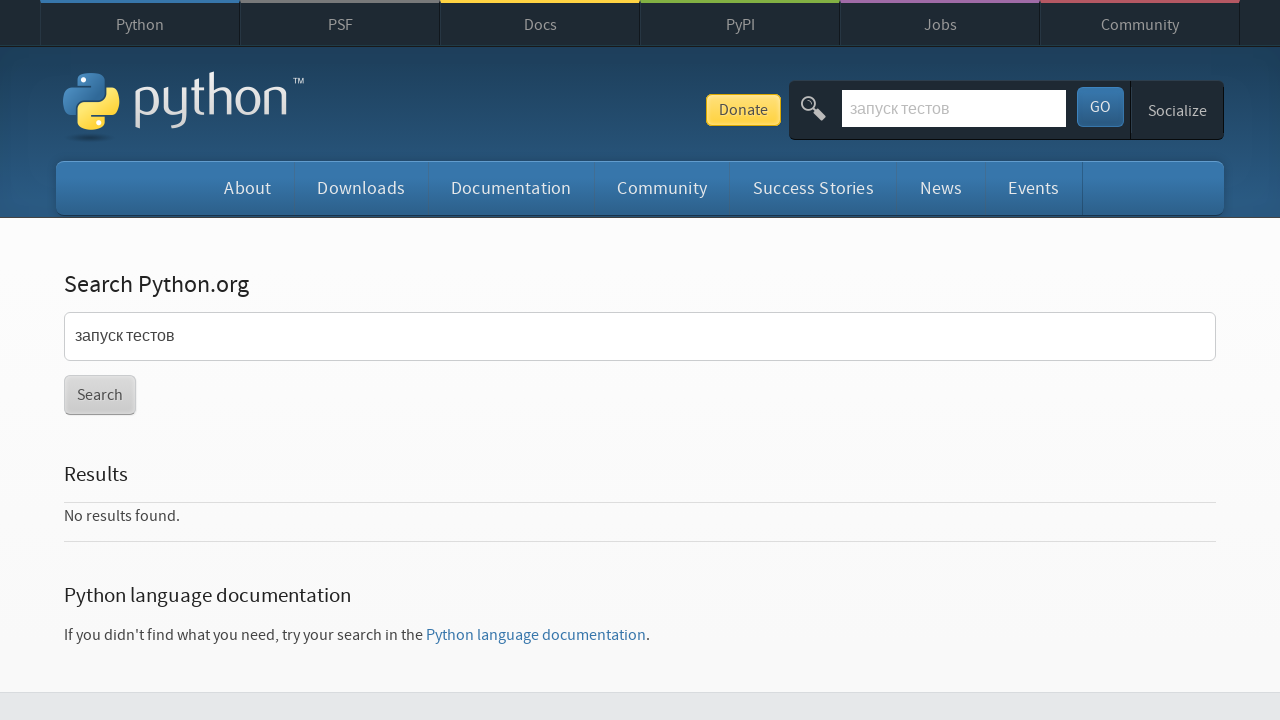

Waited for search results to load (networkidle)
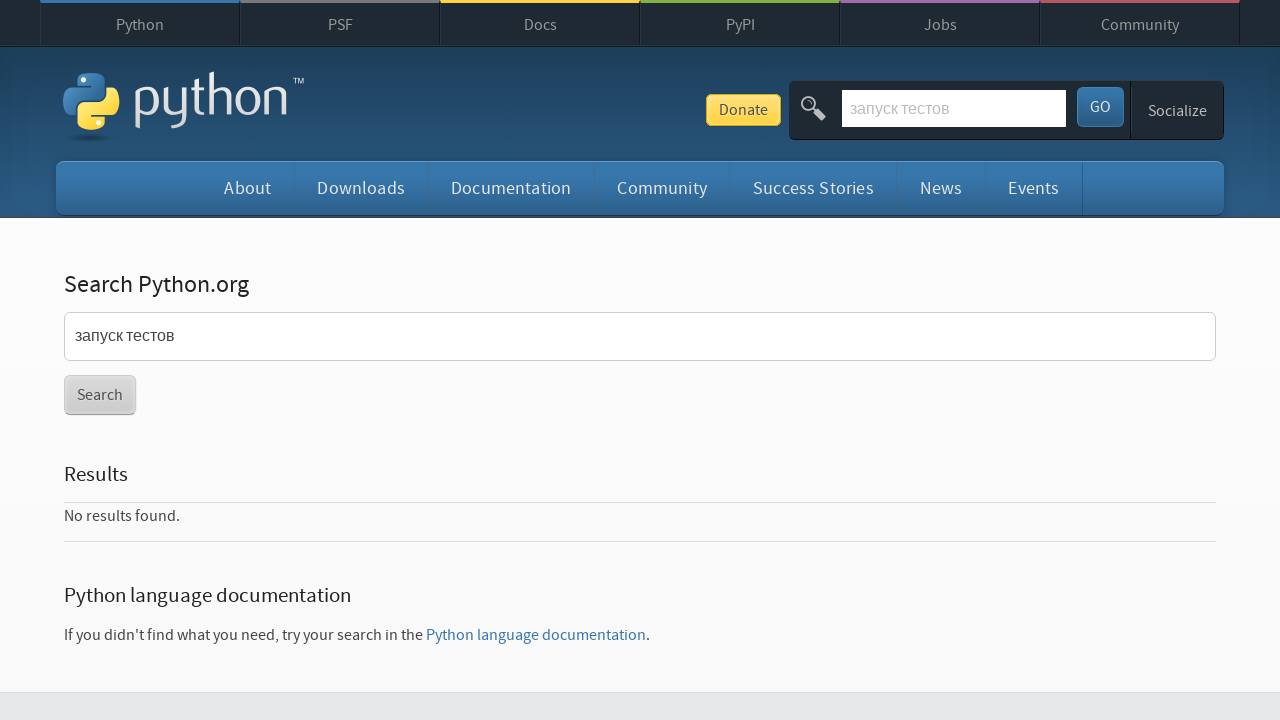

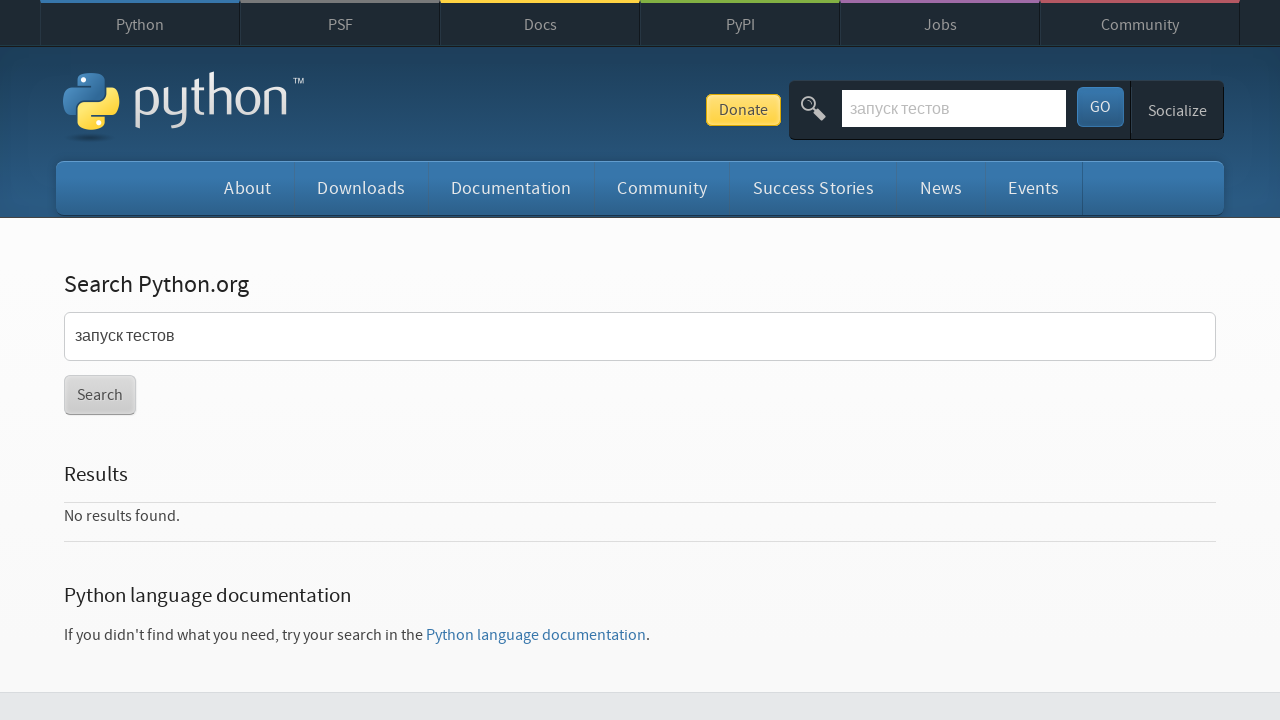